Tests window switching functionality by navigating to a page, clicking a link that opens a new tab, verifying content in the new tab, and then switching back to the original window

Starting URL: https://testotomasyonu.com/addremove/

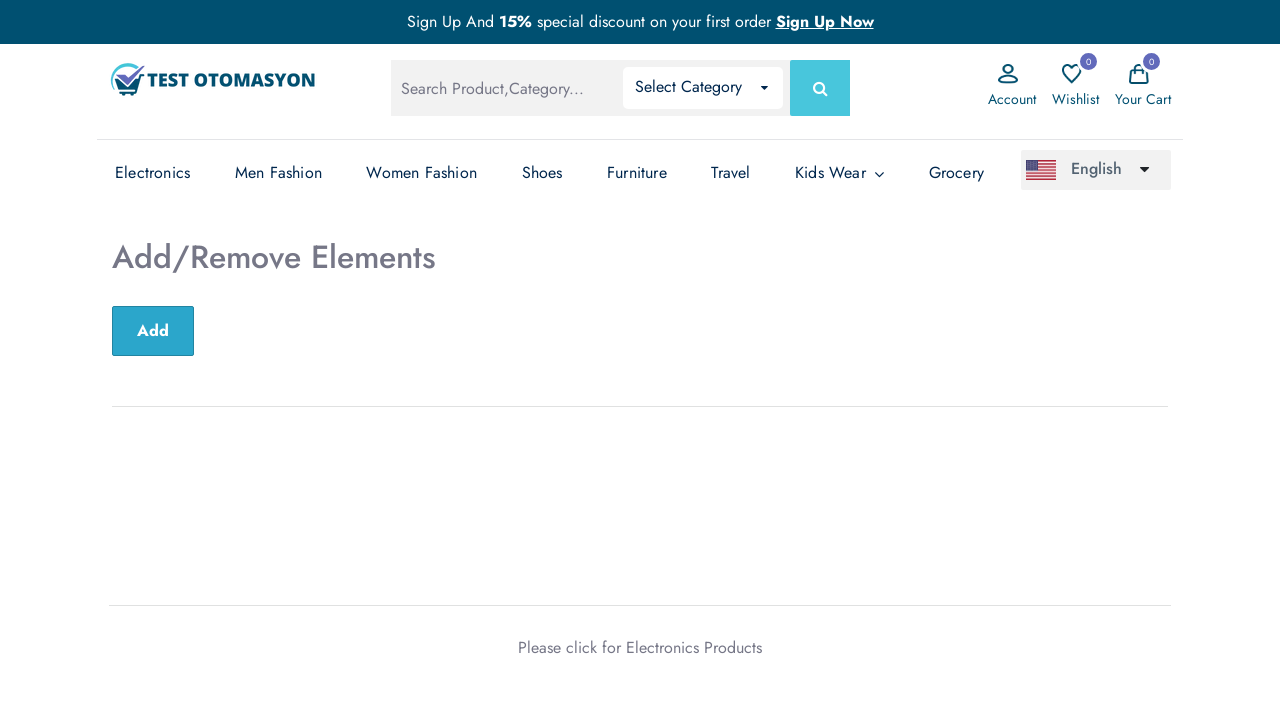

Retrieved main heading text from the page
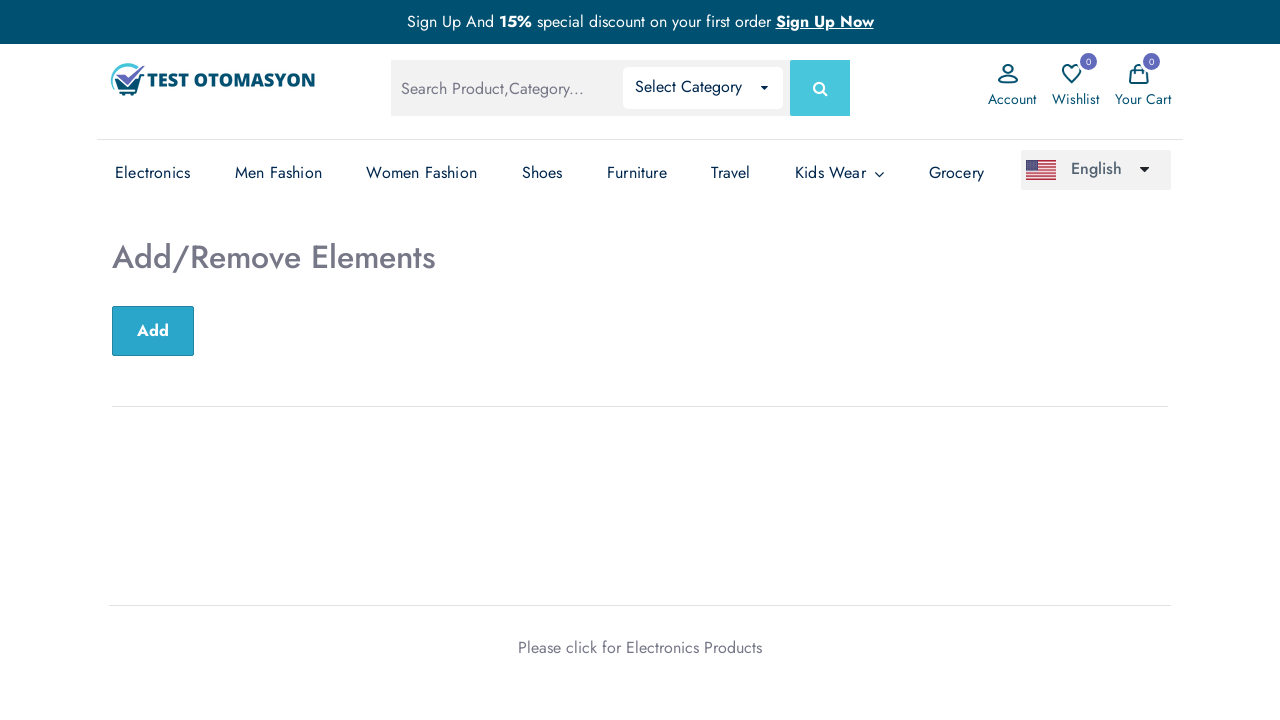

Verified main heading text is 'Add/Remove Elements'
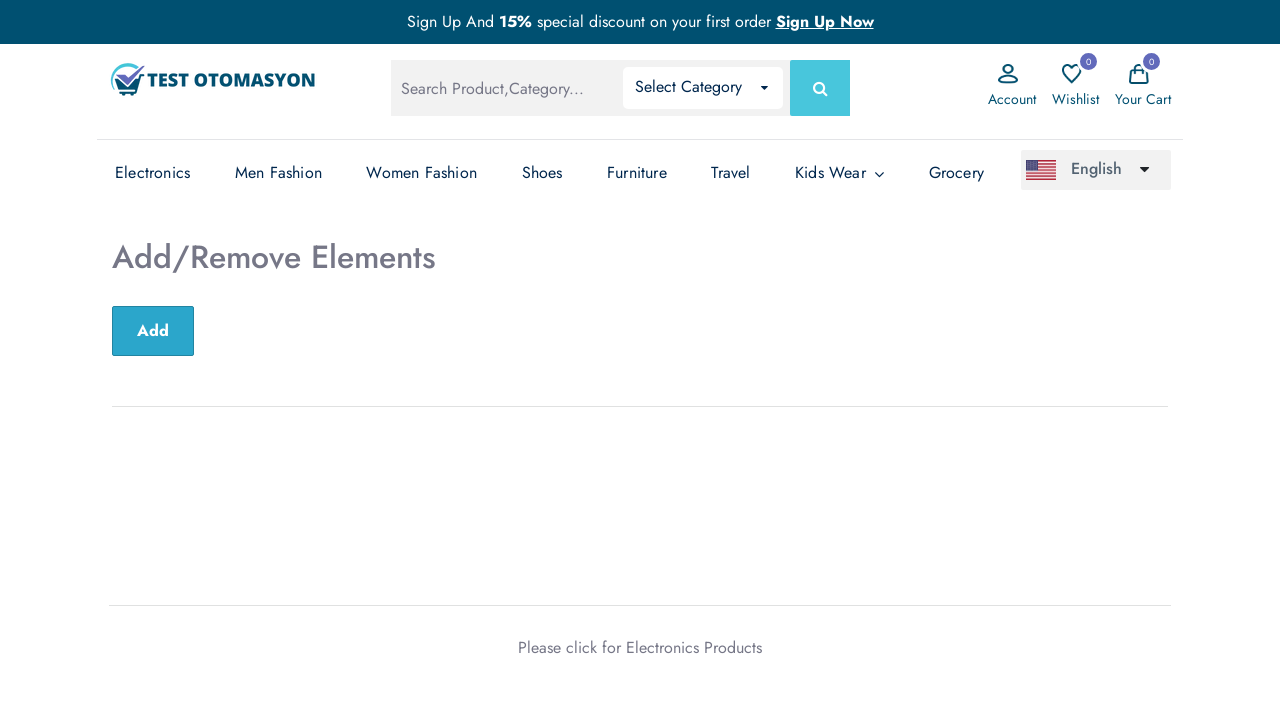

Verified page title is 'Test Otomasyonu'
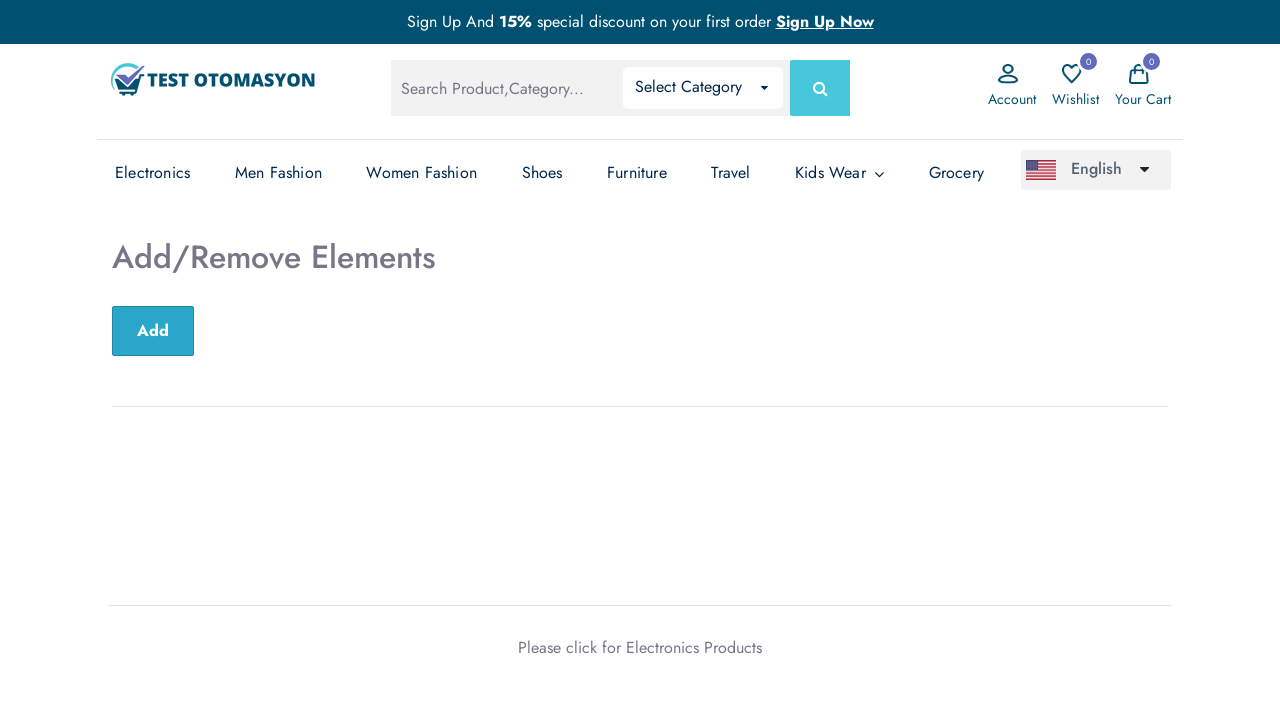

Stored original page context for later switching
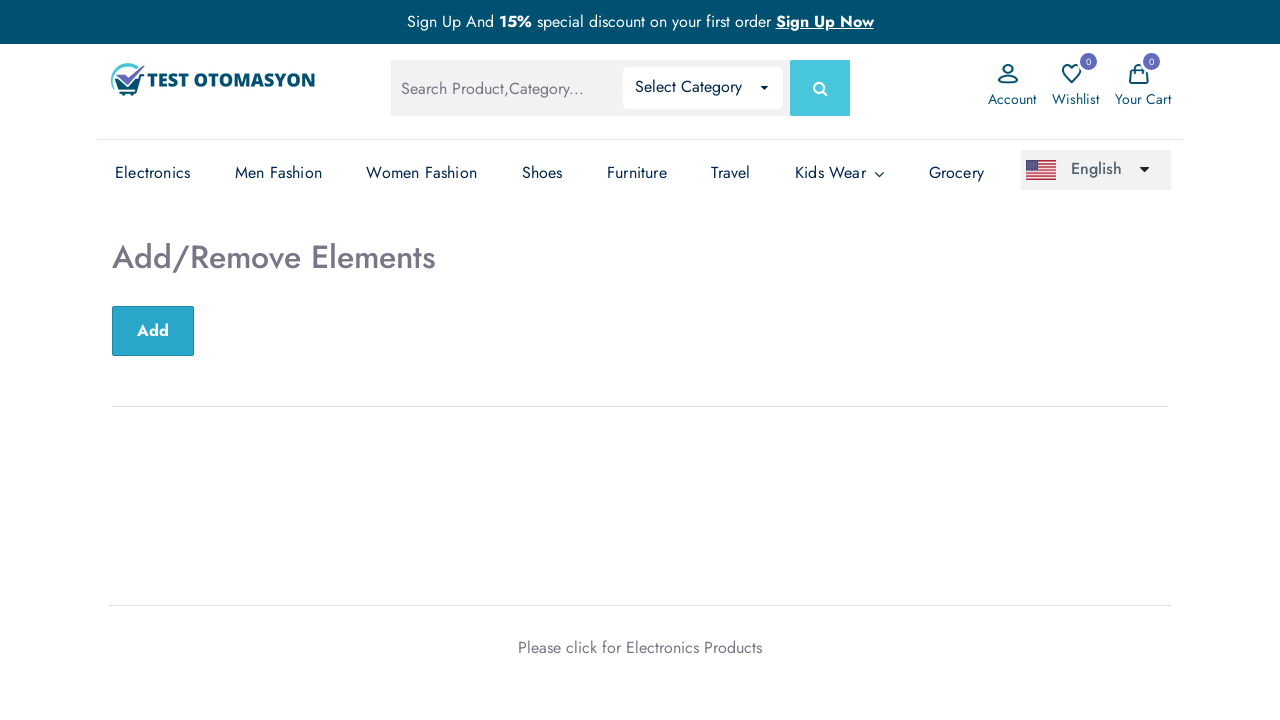

Clicked on 'Electronics Products' link to open new tab at (694, 647) on text=Electronics Products
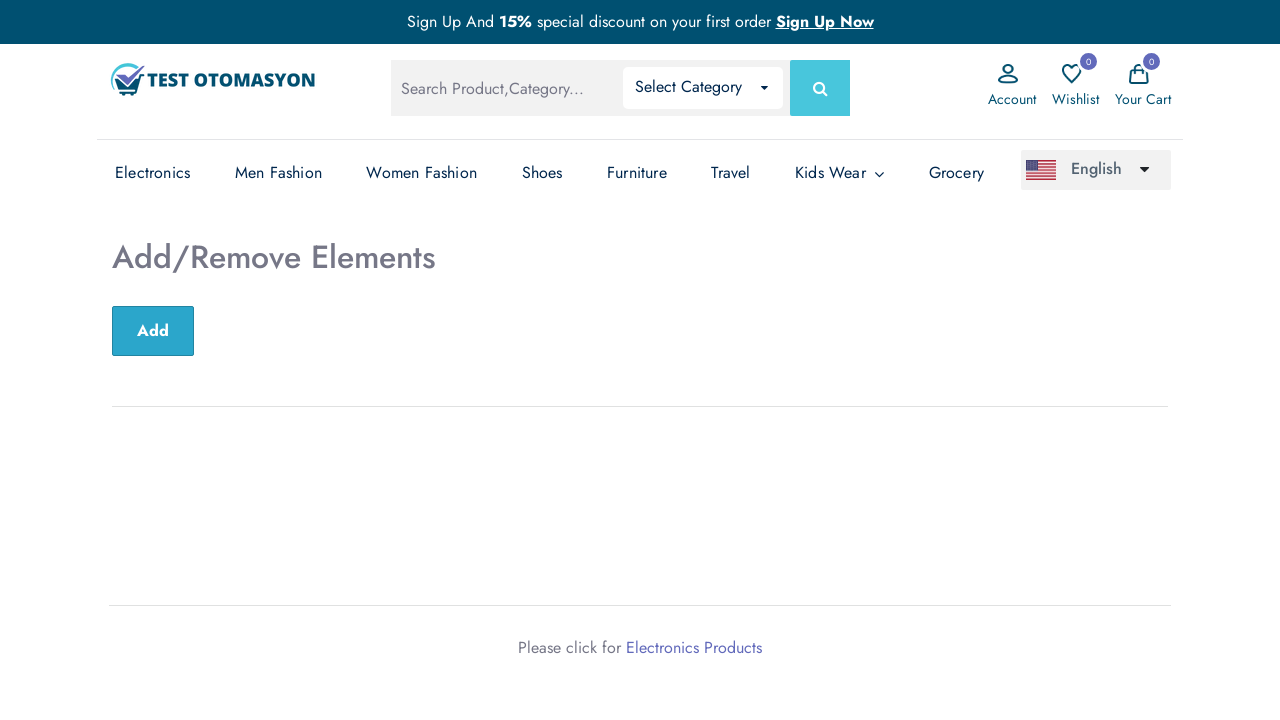

Captured new page context from opened tab
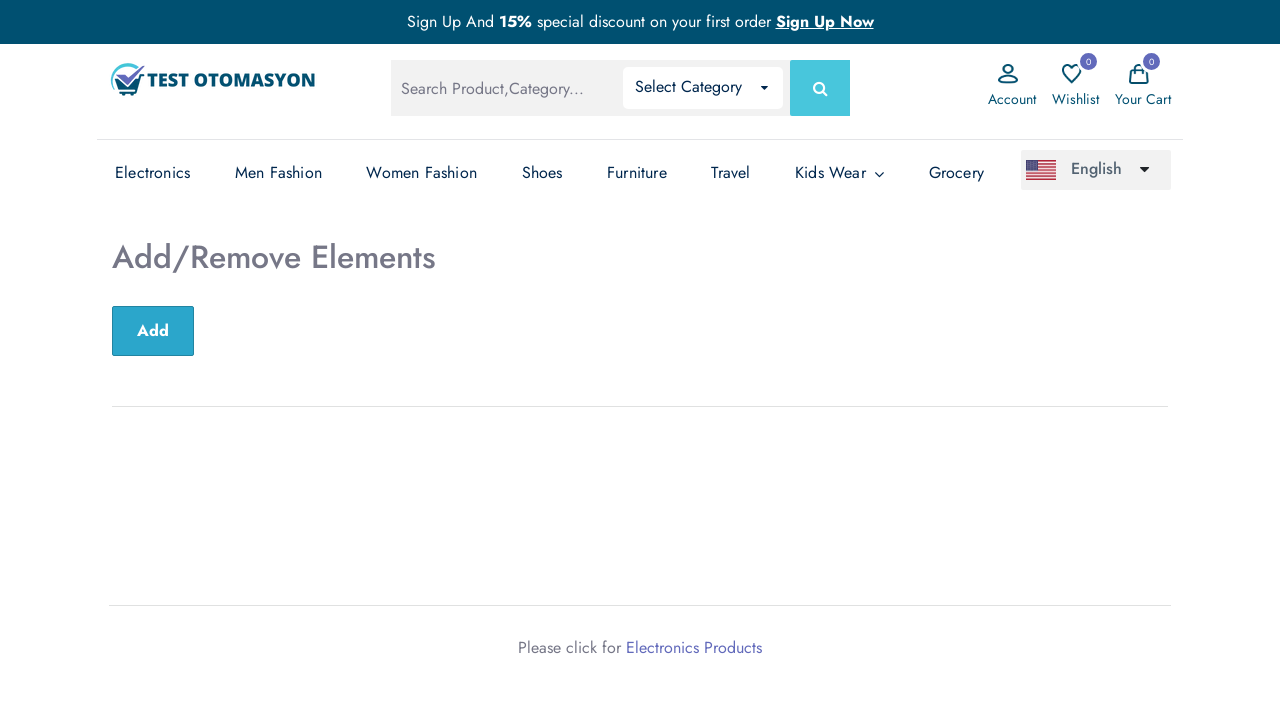

Waited for new page to fully load
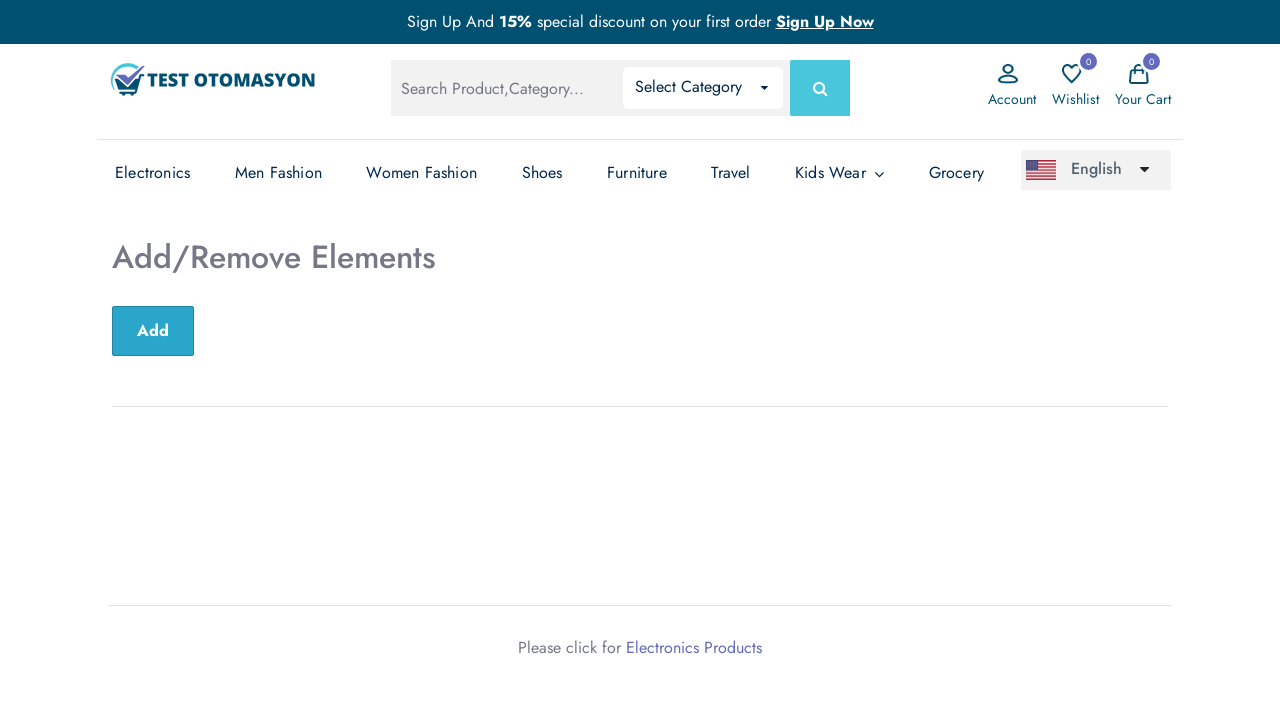

Verified new page title is 'Test Otomasyonu - Electronics'
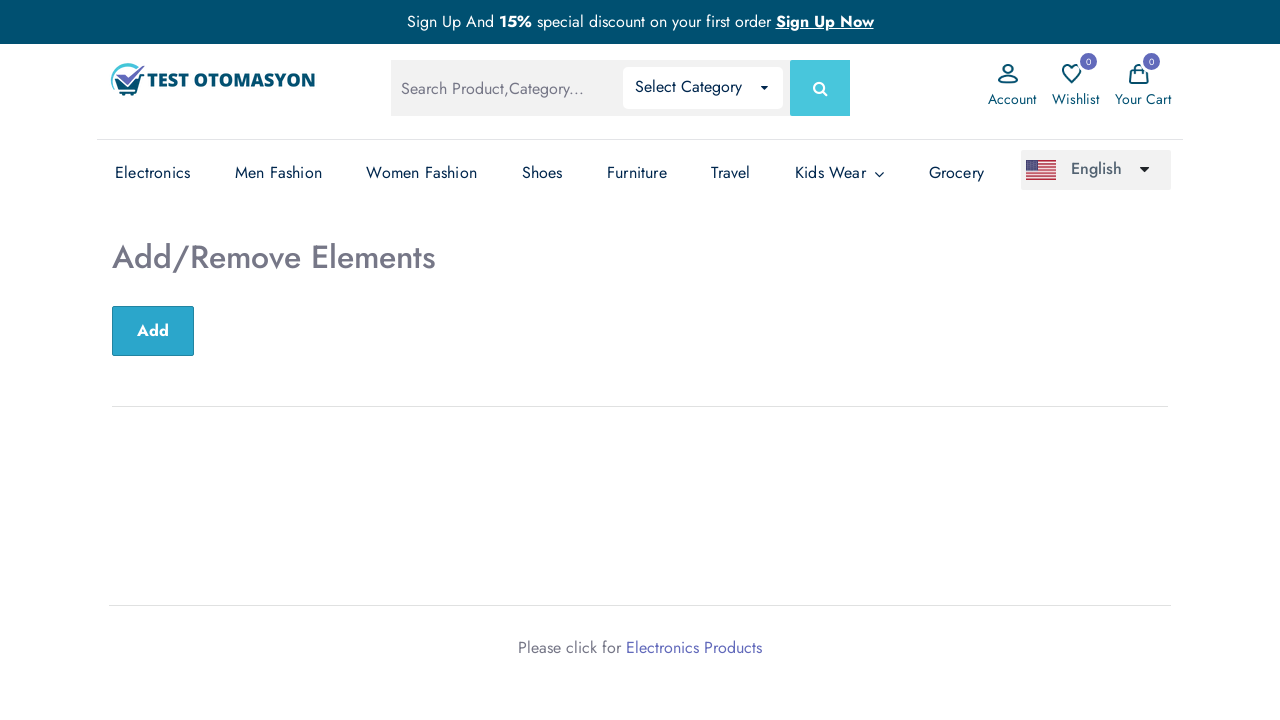

Located all product elements on the Electronics page
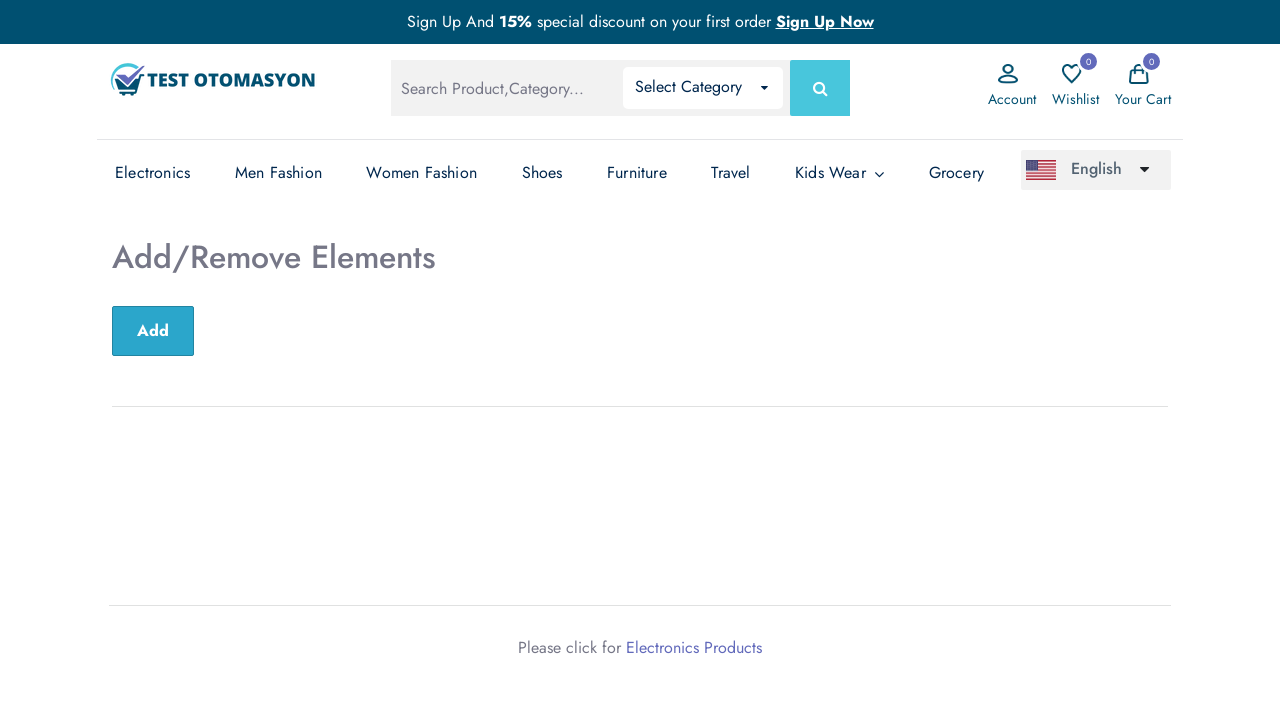

Verified that exactly 16 products are displayed on Electronics page
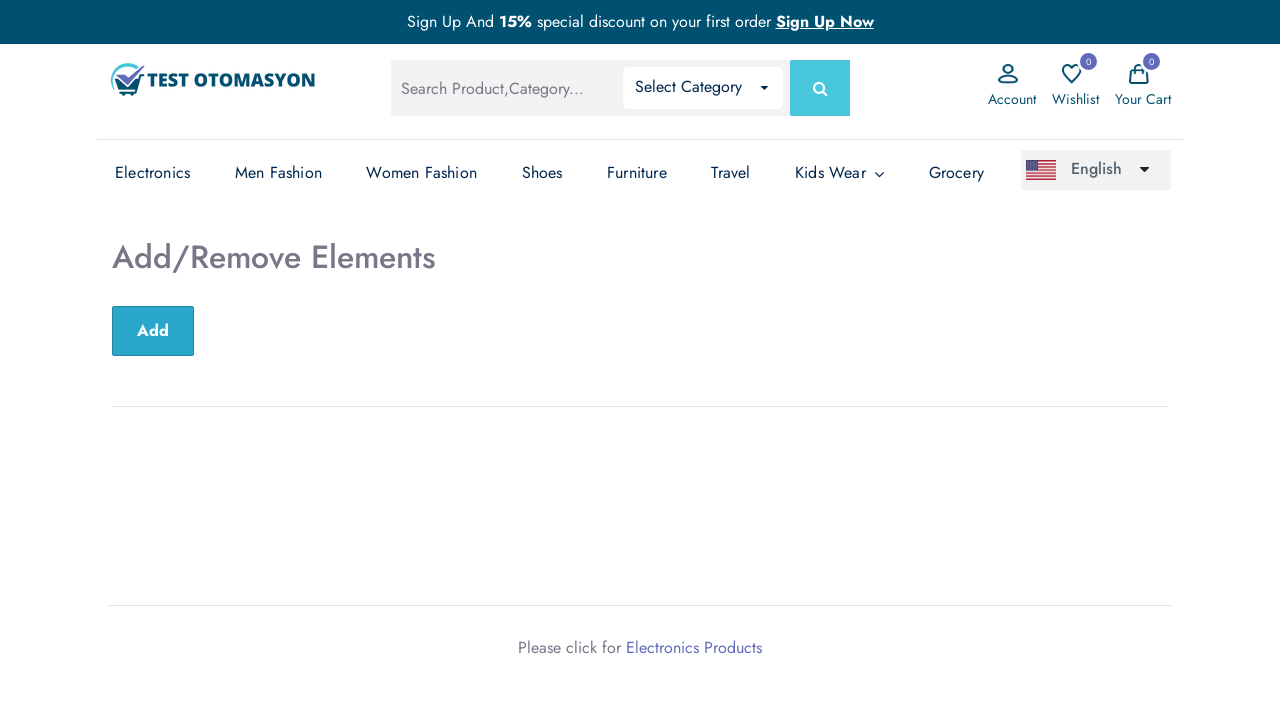

Verified original page URL contains 'addremove' and switched back to original tab
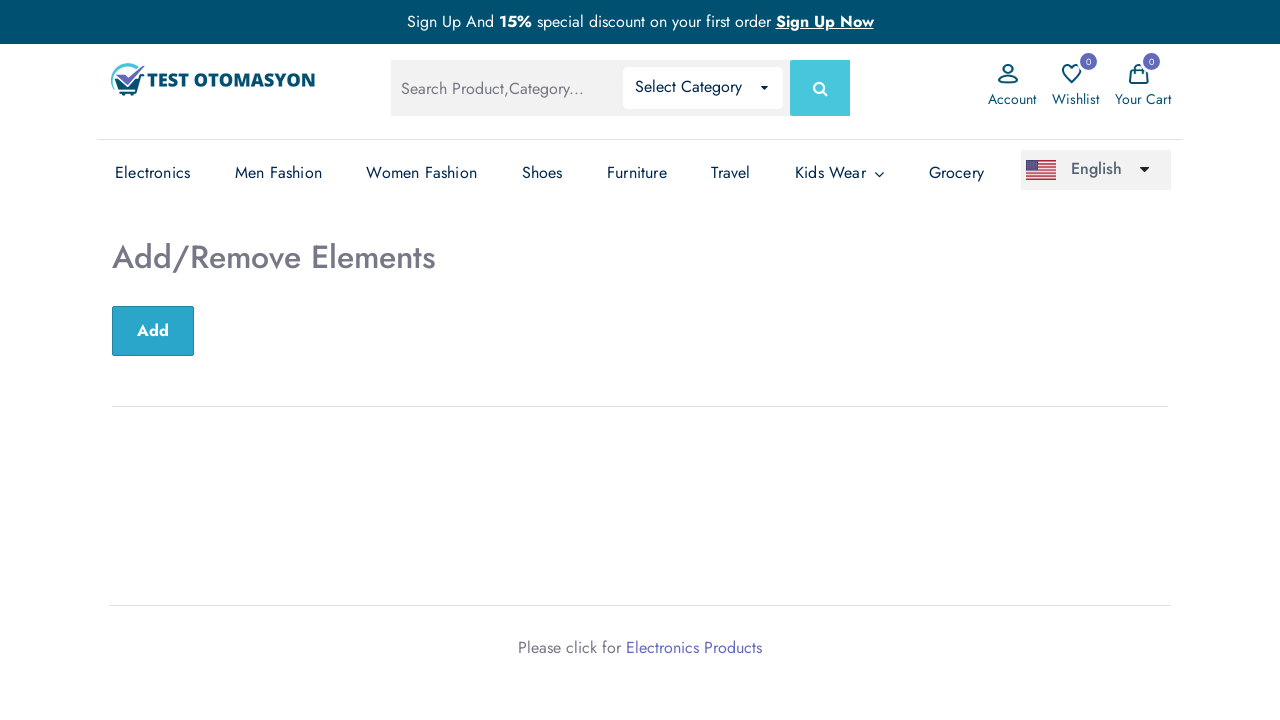

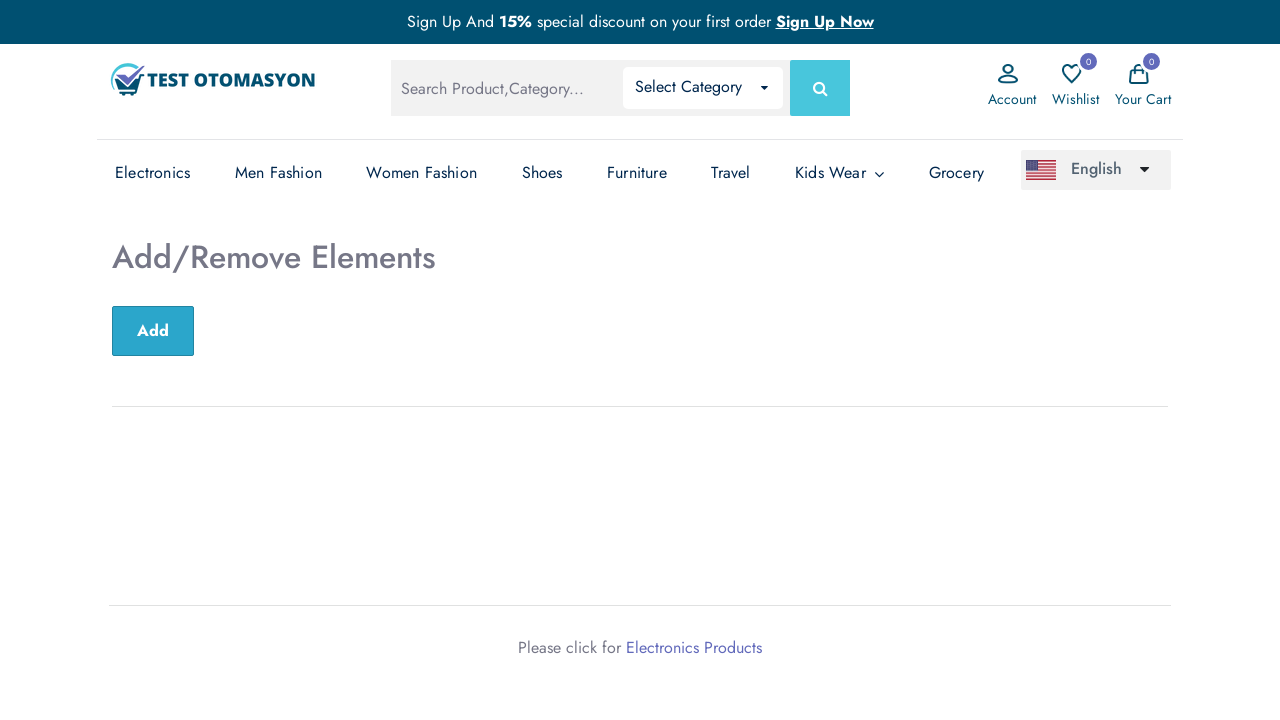